Navigates to the OrangeHRM demo site and verifies the page loads successfully

Starting URL: https://opensource-demo.orangehrmlive.com/

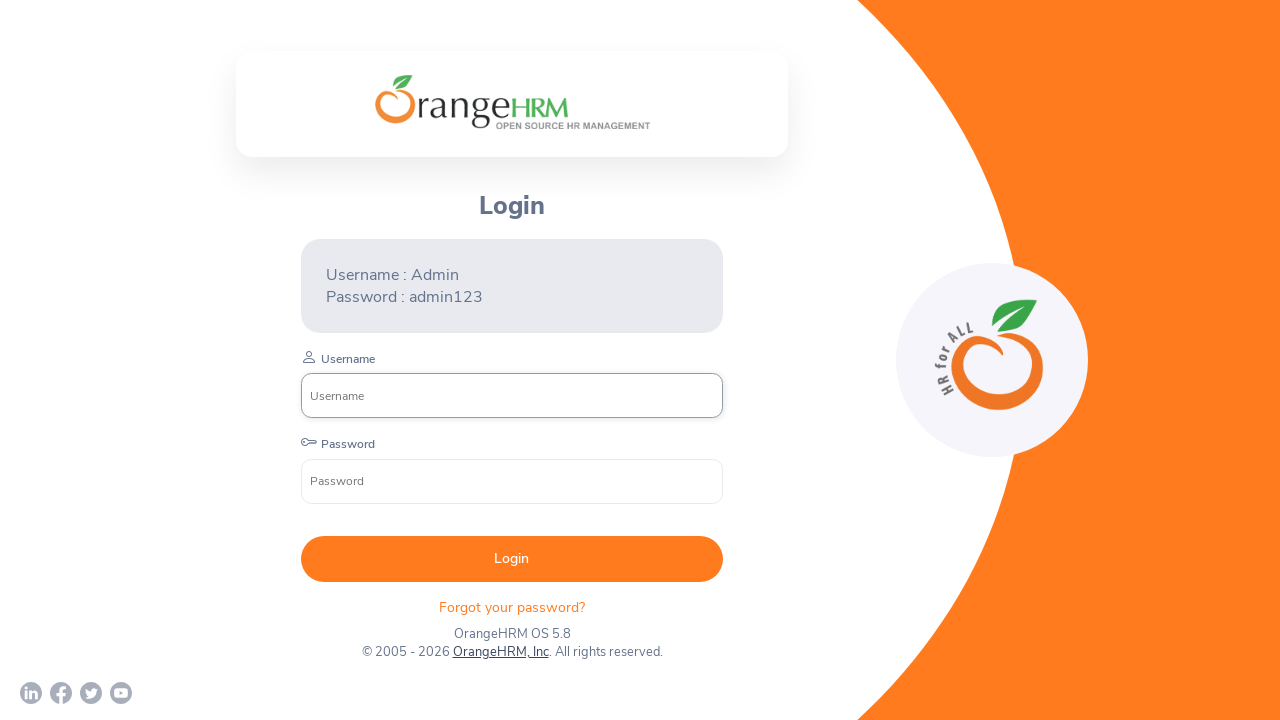

Waited for page DOM to finish loading
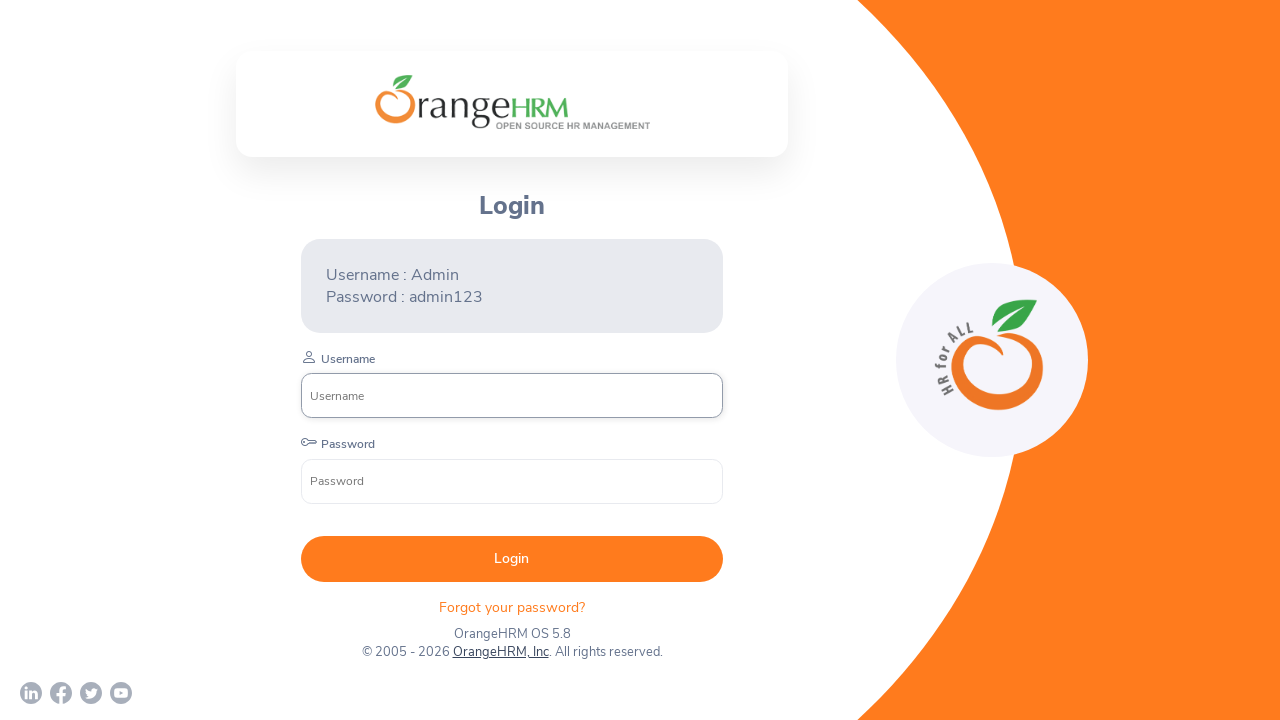

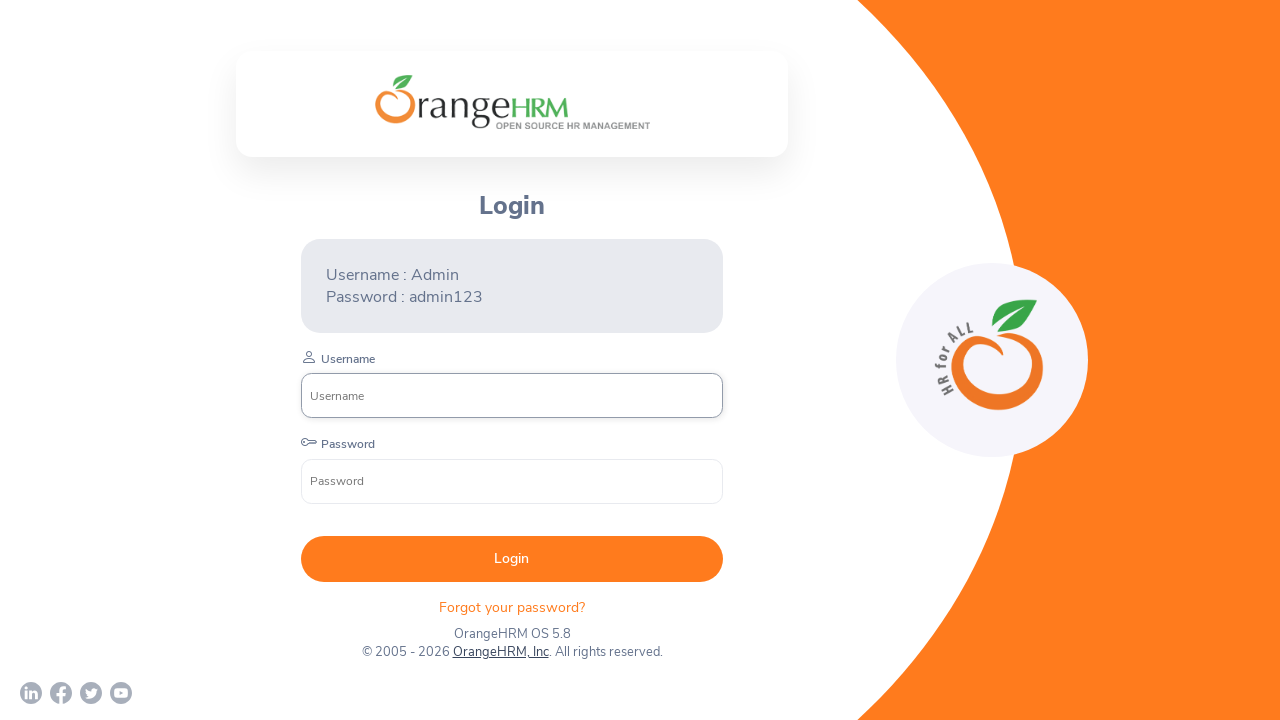